Tests the e-commerce shop functionality by navigating to the Shop page, browsing product cards, and attempting to add a specific product (Blackberry) to cart

Starting URL: https://www.rahulshettyacademy.com/angularpractice/

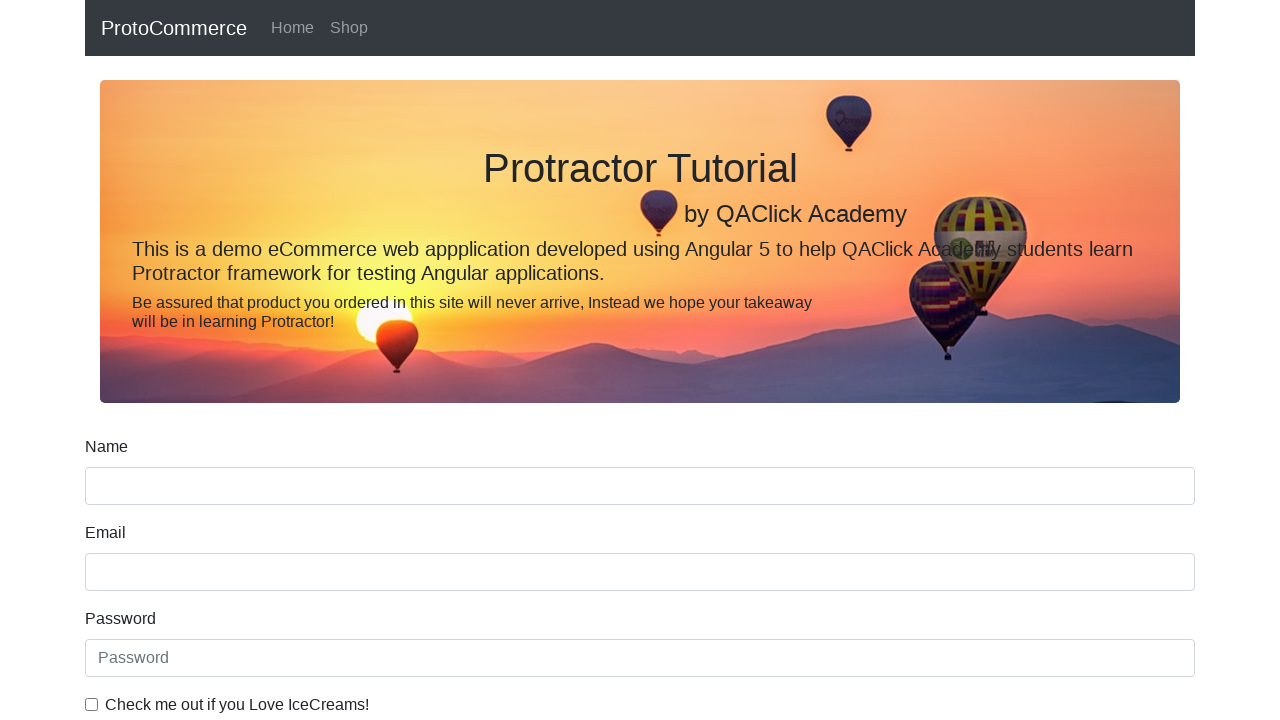

Clicked Shop link to navigate to products page at (349, 28) on text=Shop
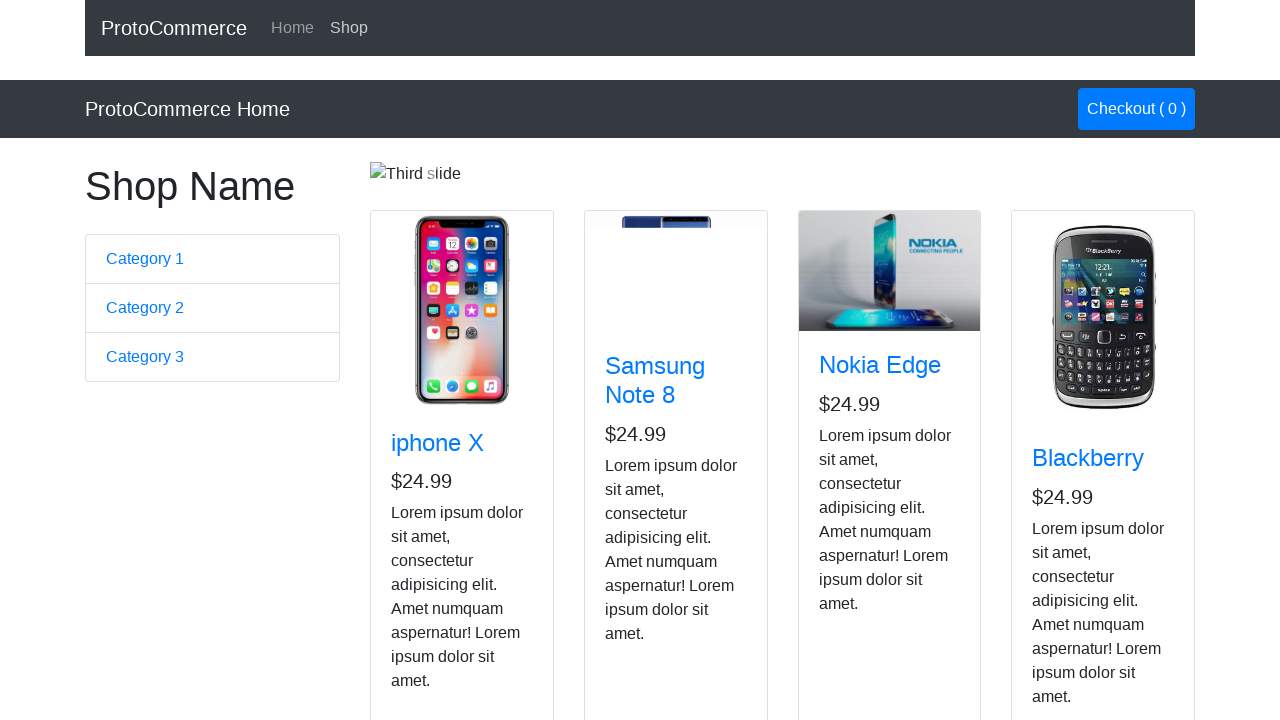

Product cards loaded
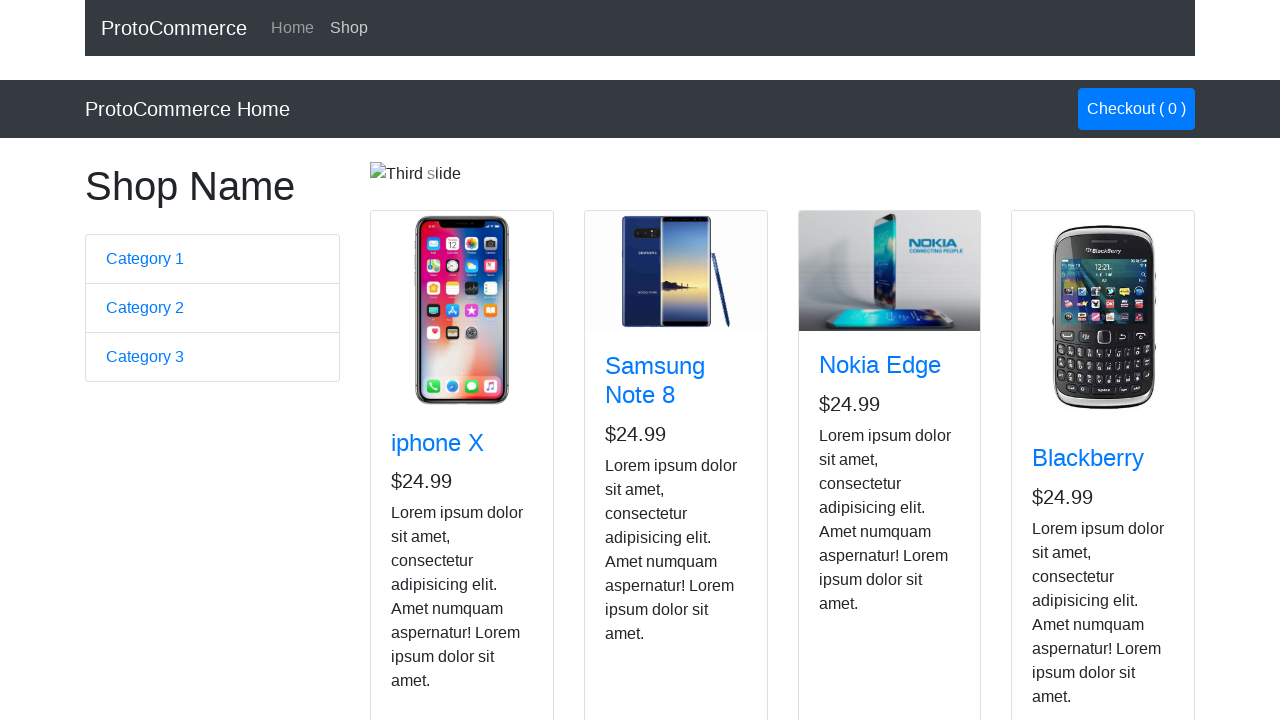

Retrieved all product title elements
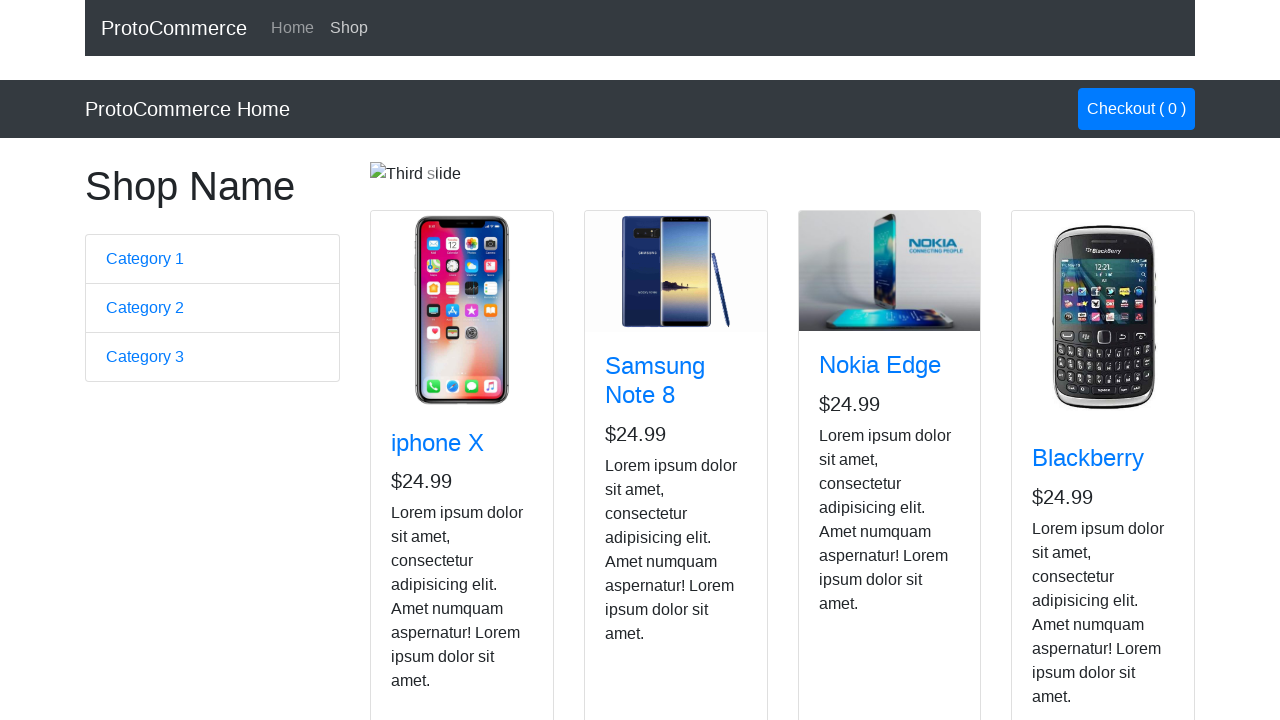

Checked product 1: 
	        iphone X
	    
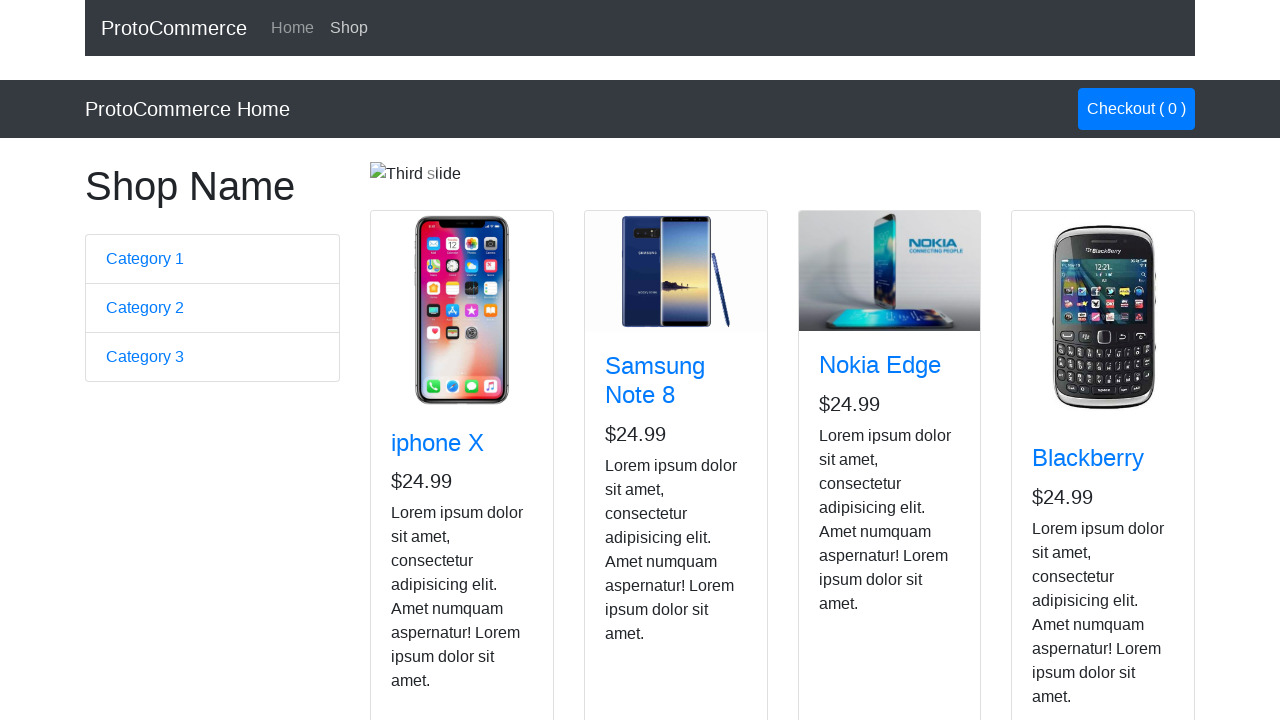

Checked product 2: 
	        Samsung Note 8
	    
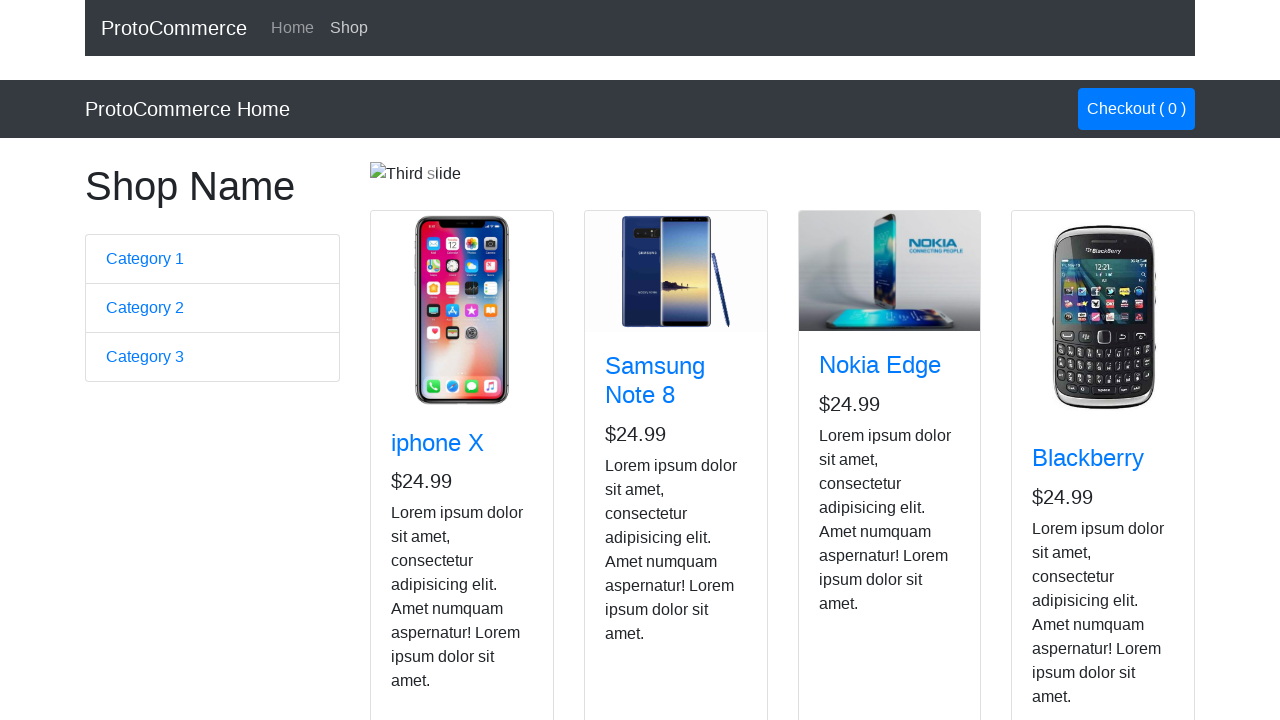

Checked product 3: 
	        Nokia Edge
	    
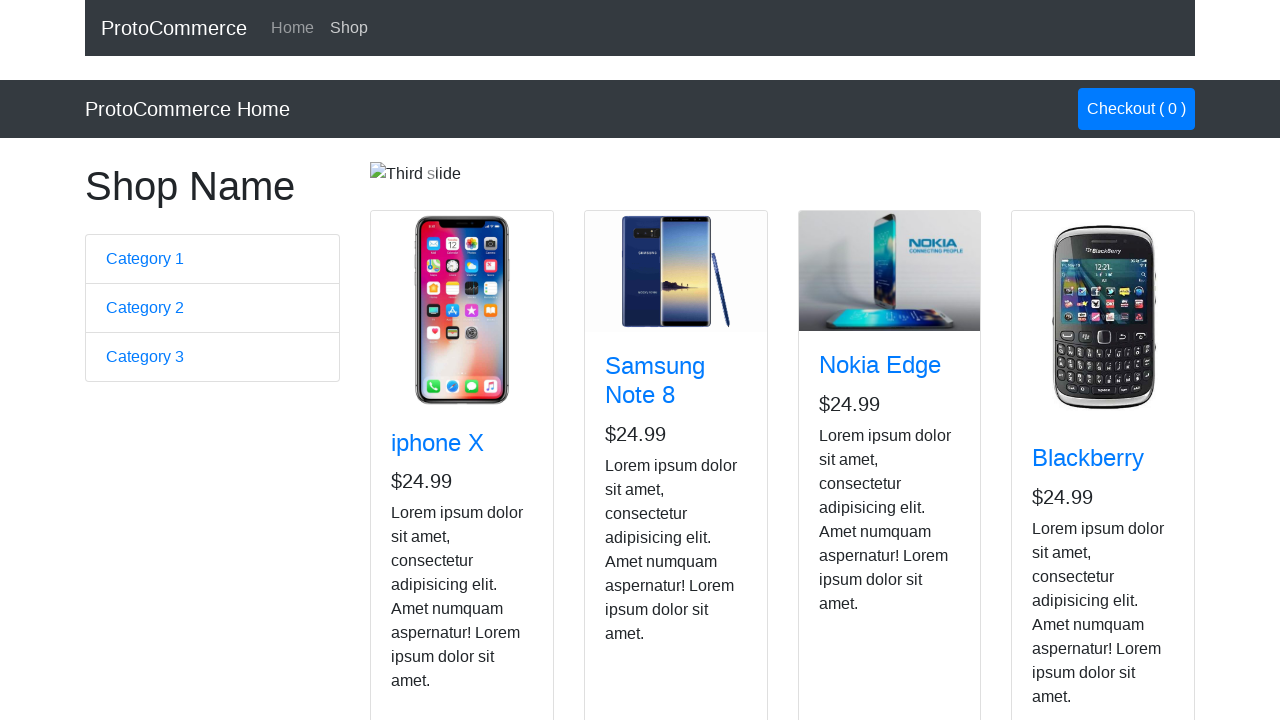

Checked product 4: 
	        Blackberry
	    
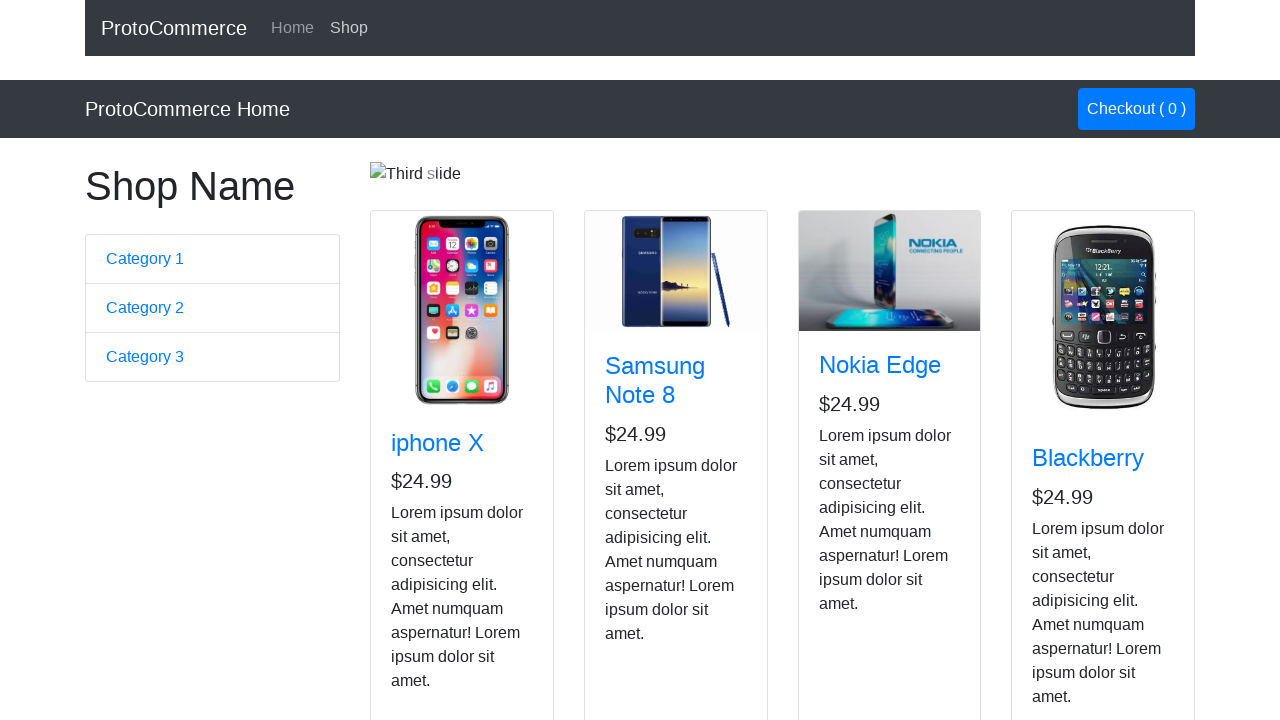

Clicked Add button for Blackberry product at (1068, 528) on div.card.h-100 >> nth=3 >> button
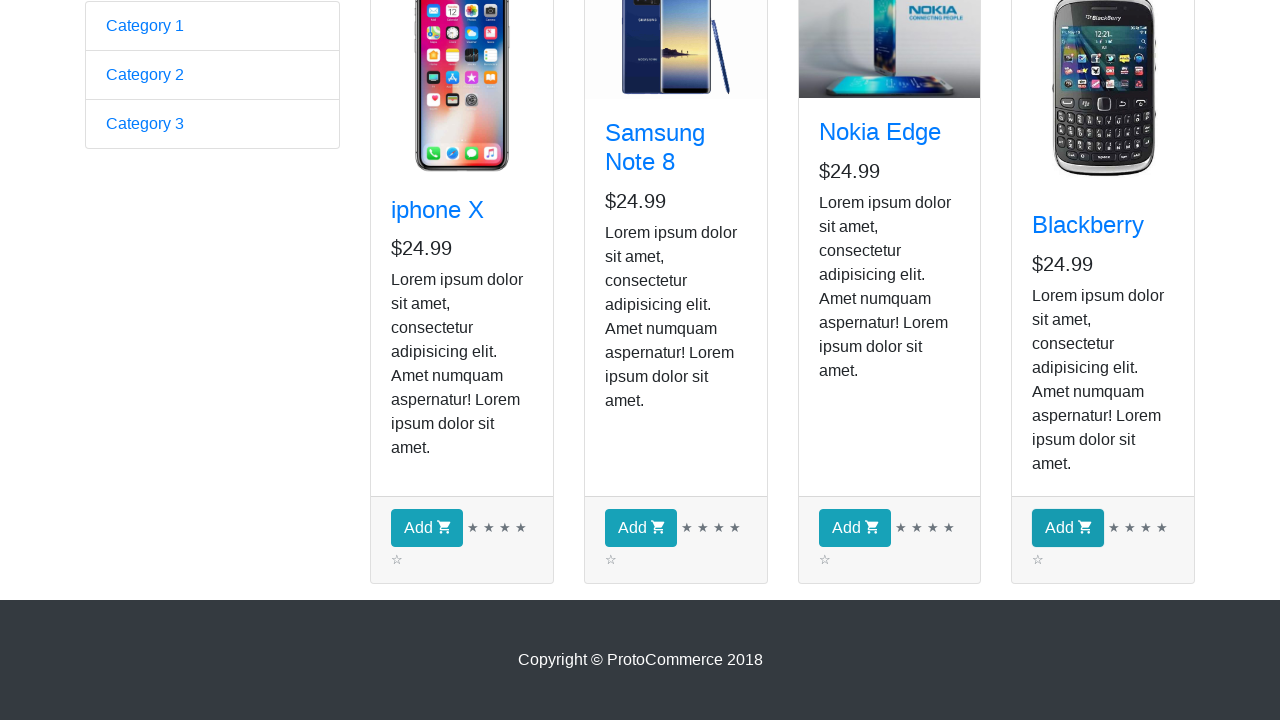

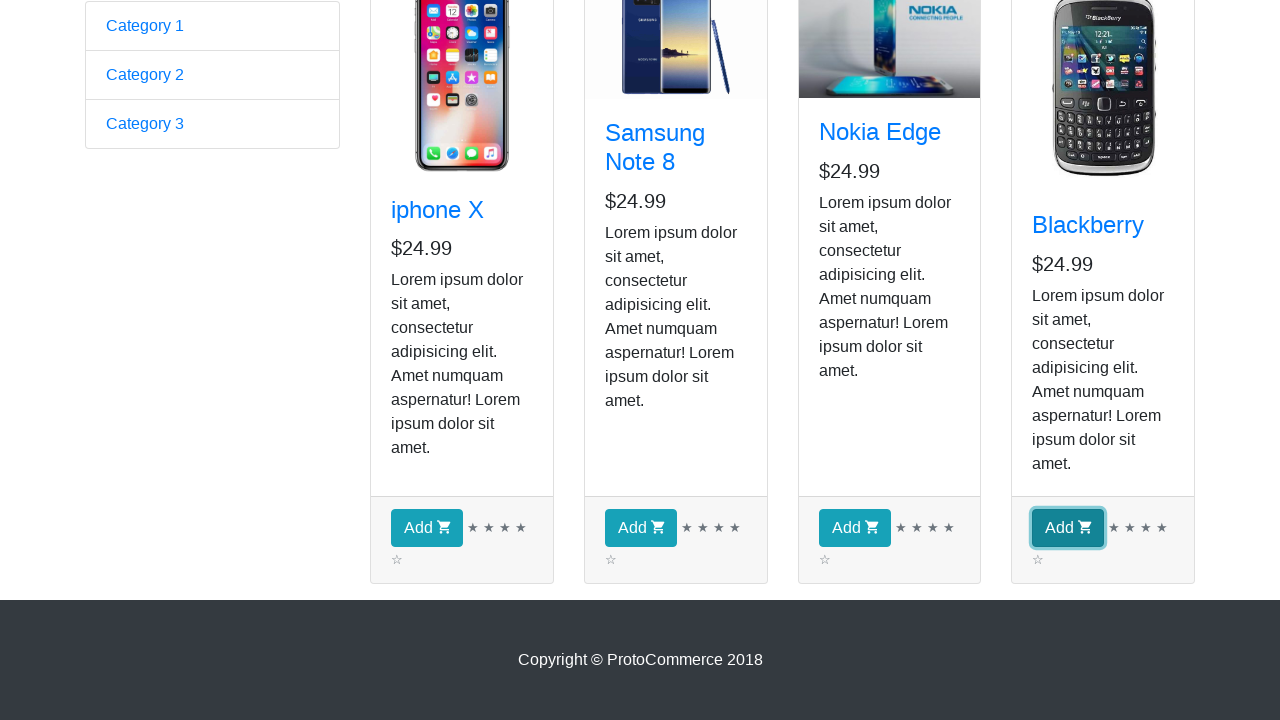